Scrolls to the GitHub banner in the footer and verifies it is clickable.

Starting URL: https://github.blog

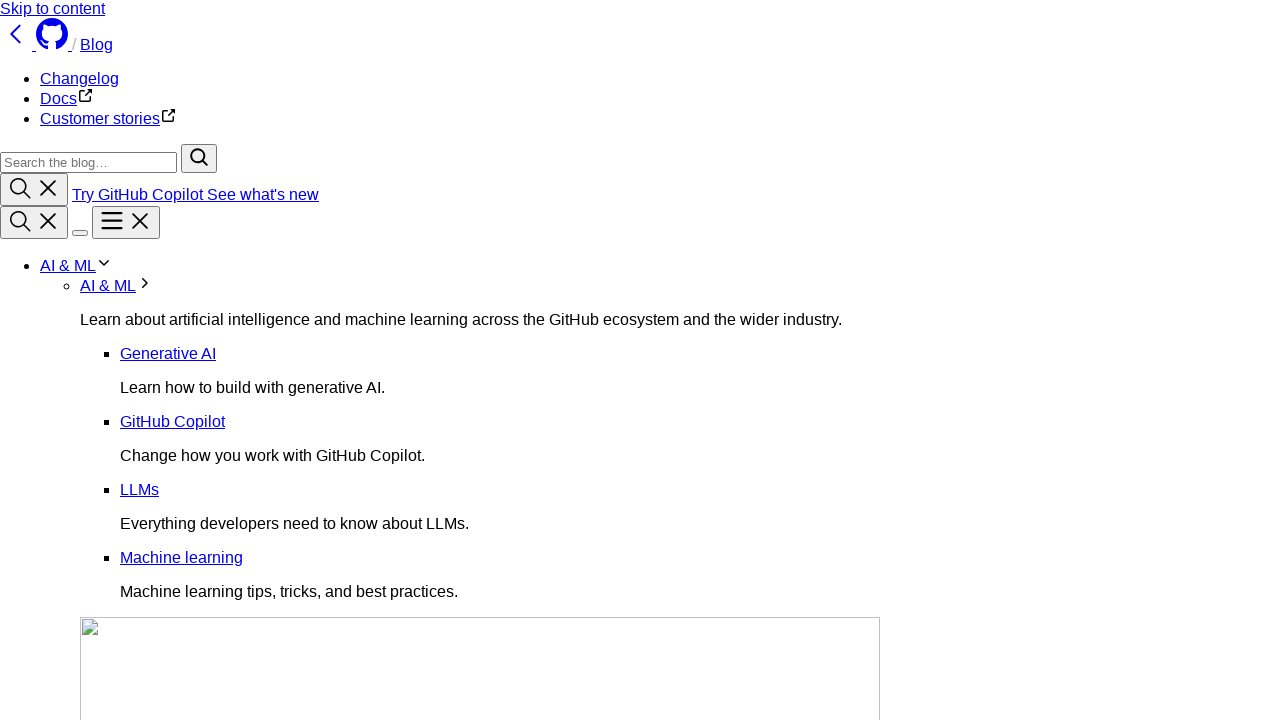

Located GitHub banner link in footer
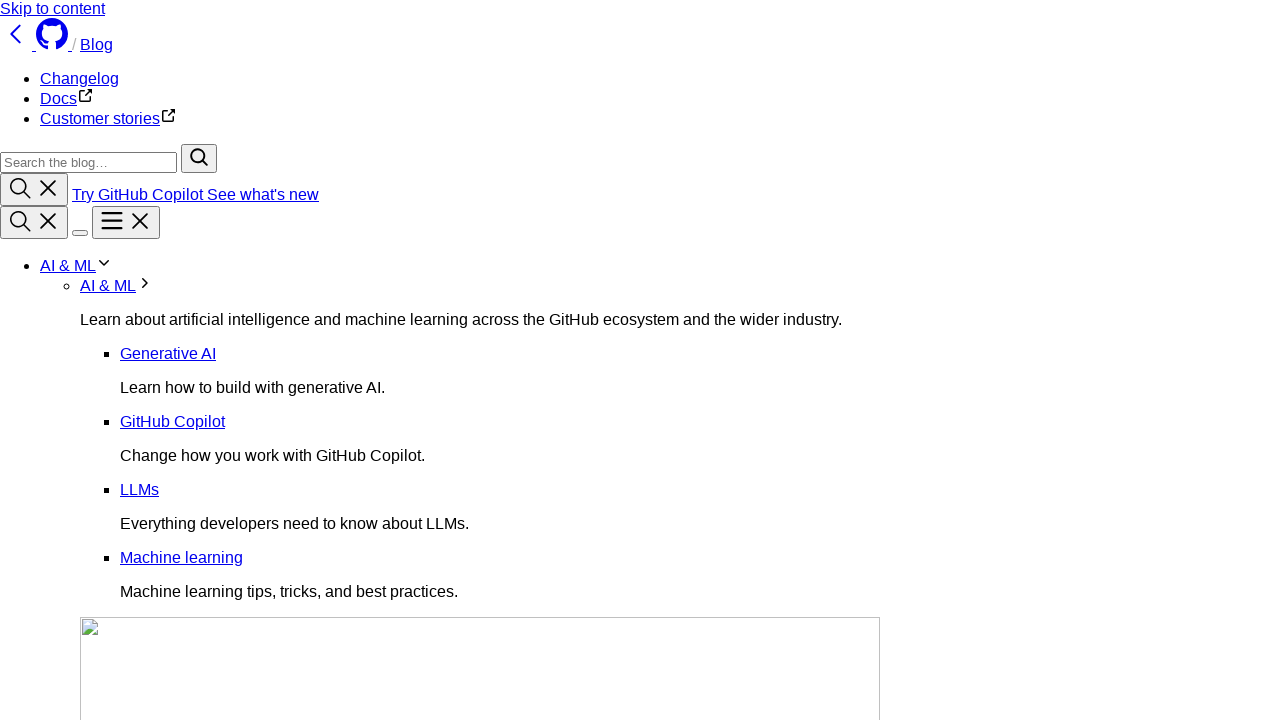

Scrolled to GitHub banner in footer
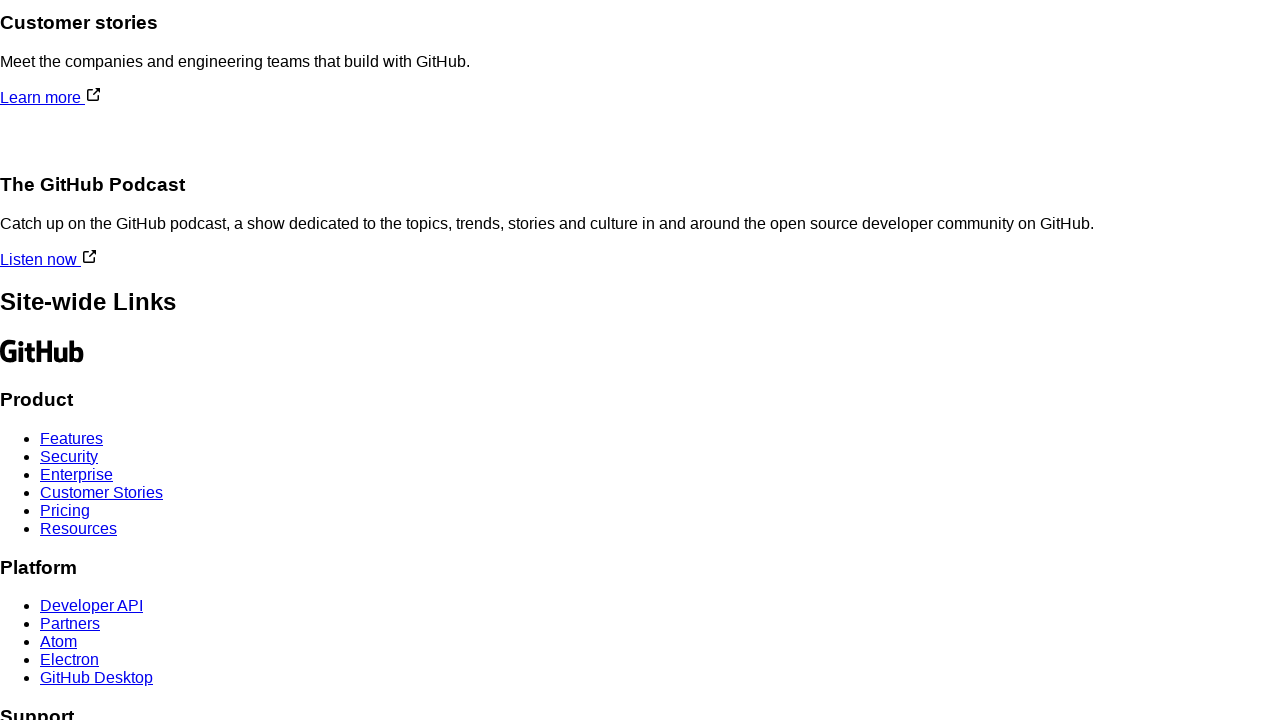

Verified GitHub banner is visible
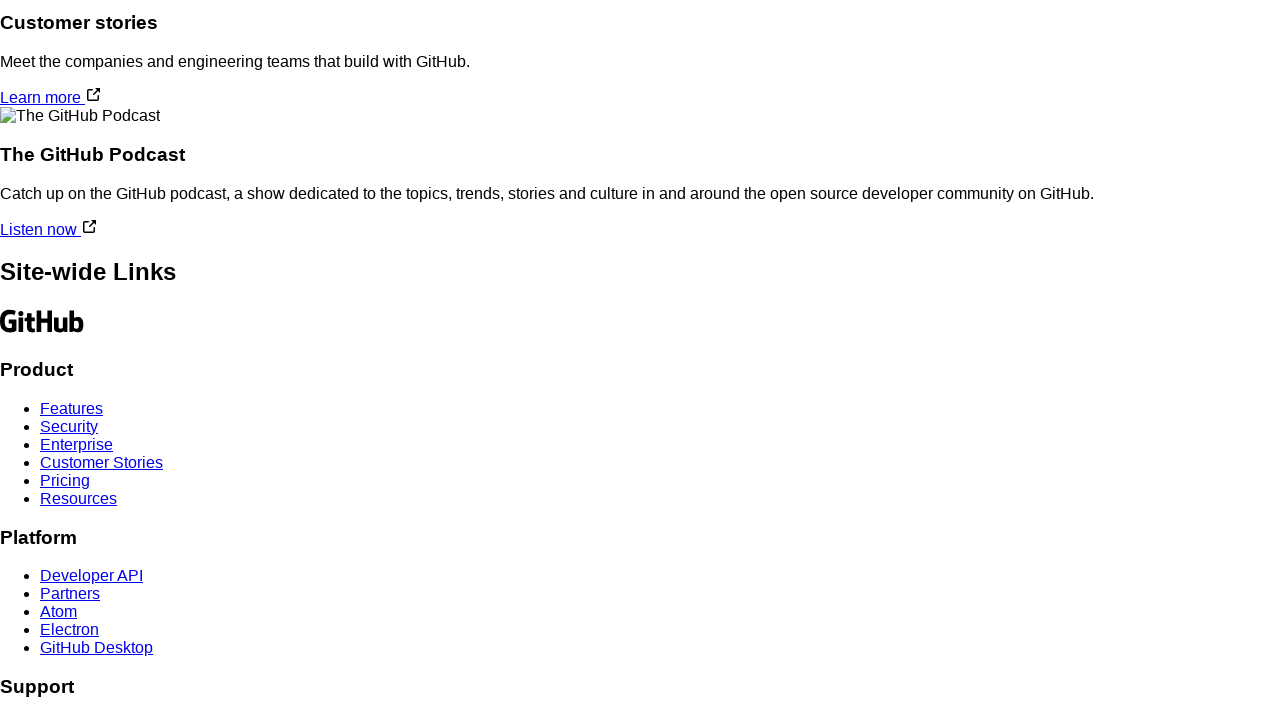

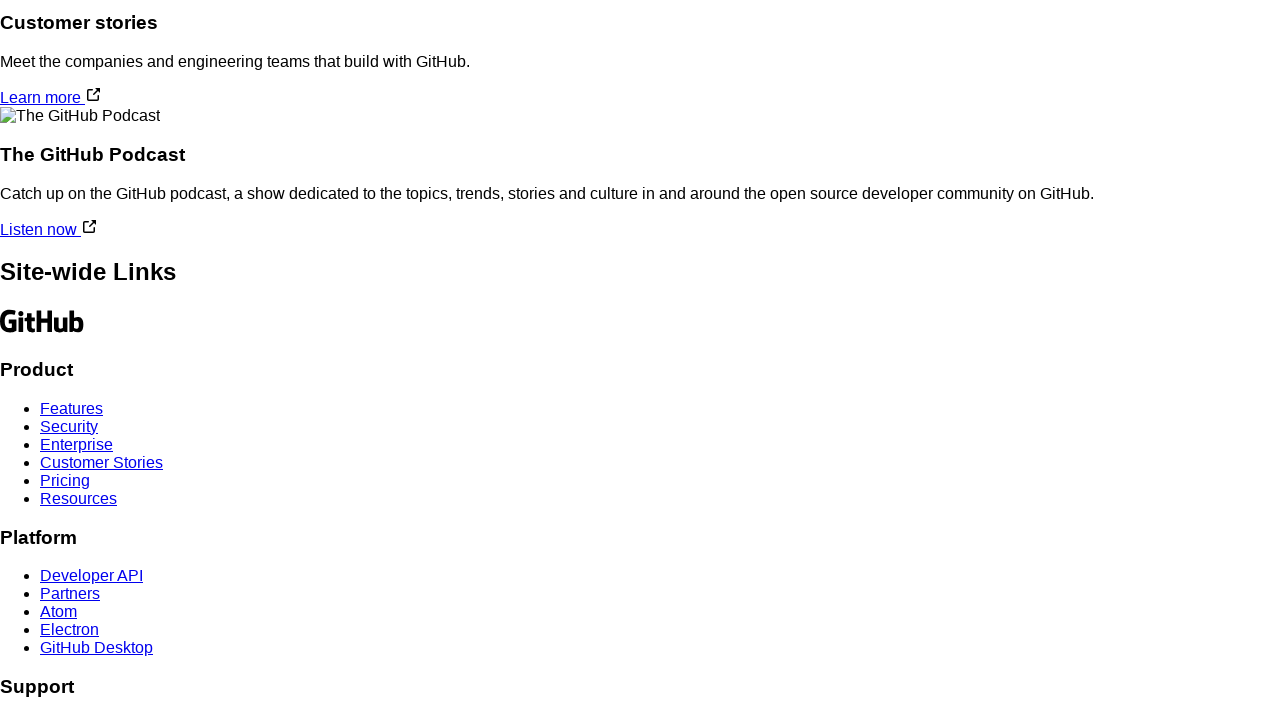